Tests adding a new customer by filling in first name, last name, and post code fields, then submitting the form and handling the success popup

Starting URL: https://www.globalsqa.com/angularJs-protractor/BankingProject/#/manager/addCust

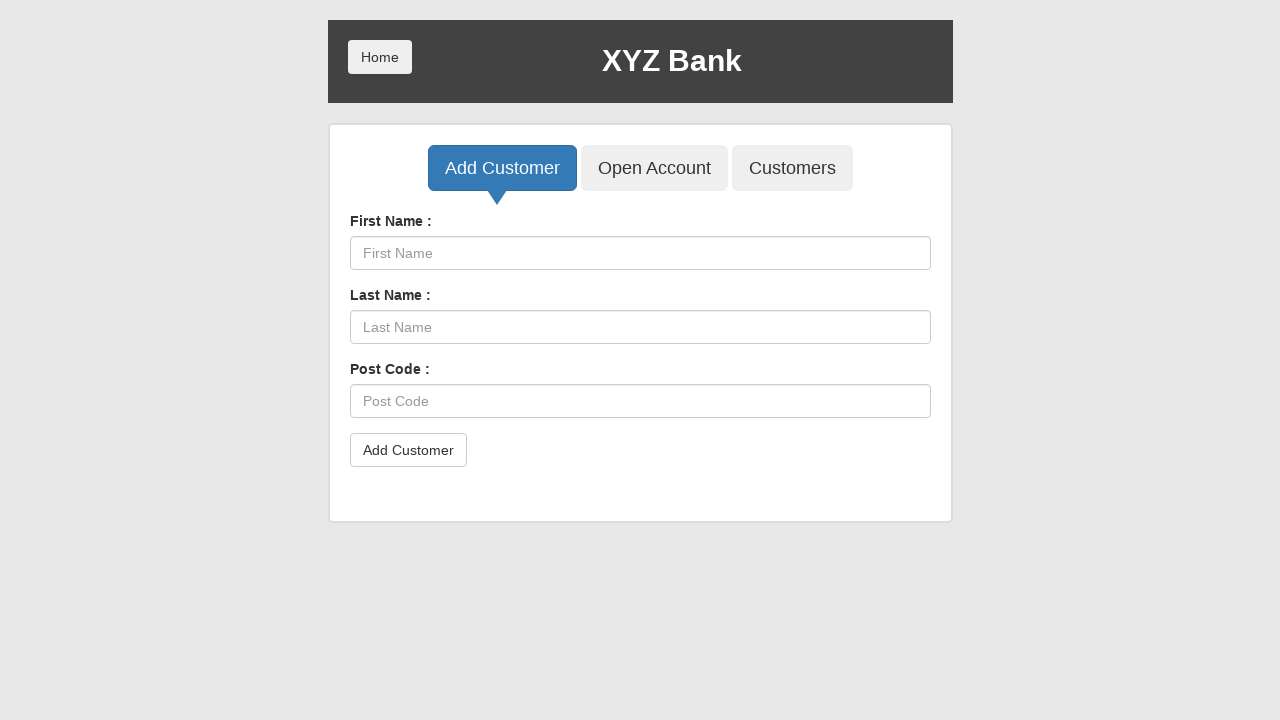

Filled first name field with 'John' on input[ng-model='fName']
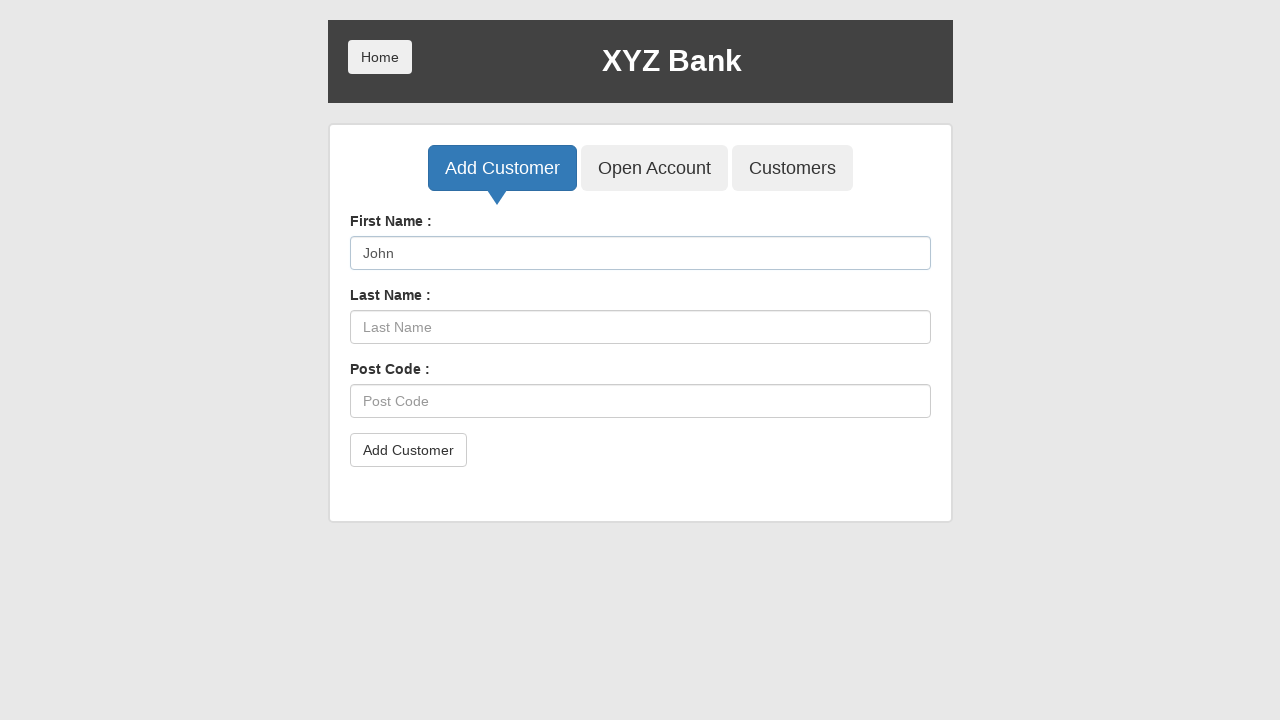

Filled last name field with 'Smith' on input[ng-model='lName']
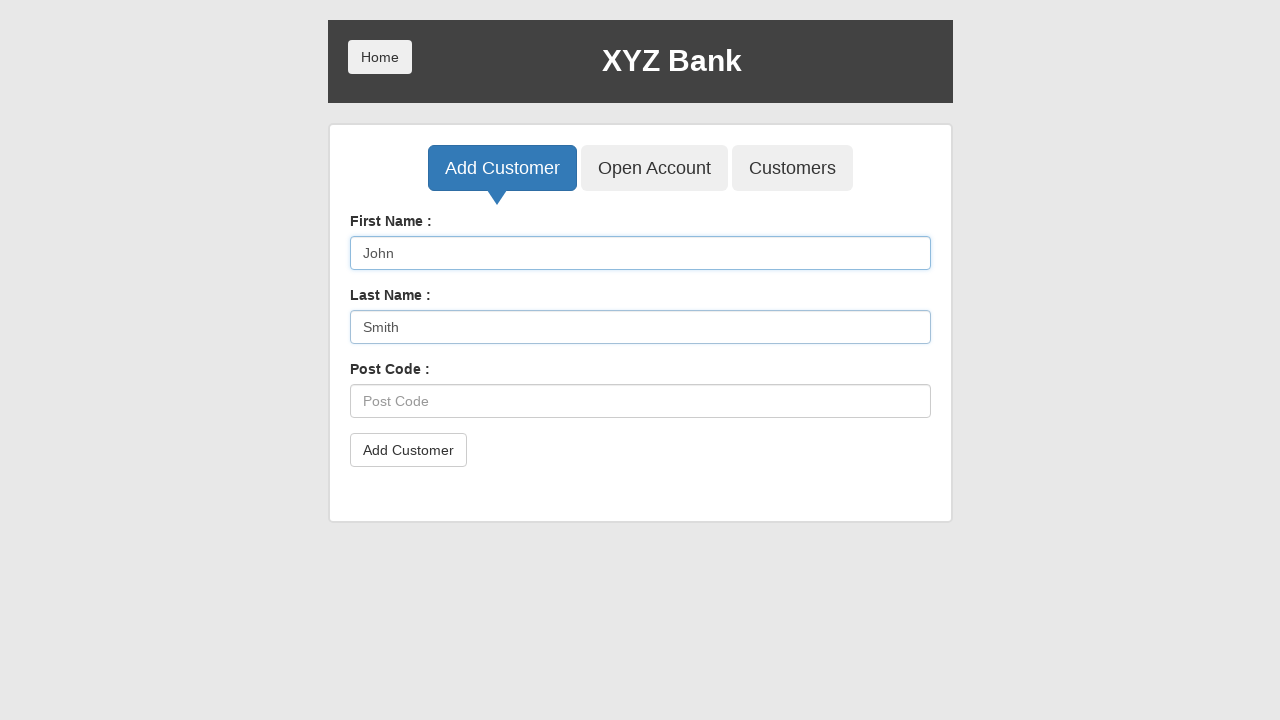

Filled post code field with '12345' on input[ng-model='postCd']
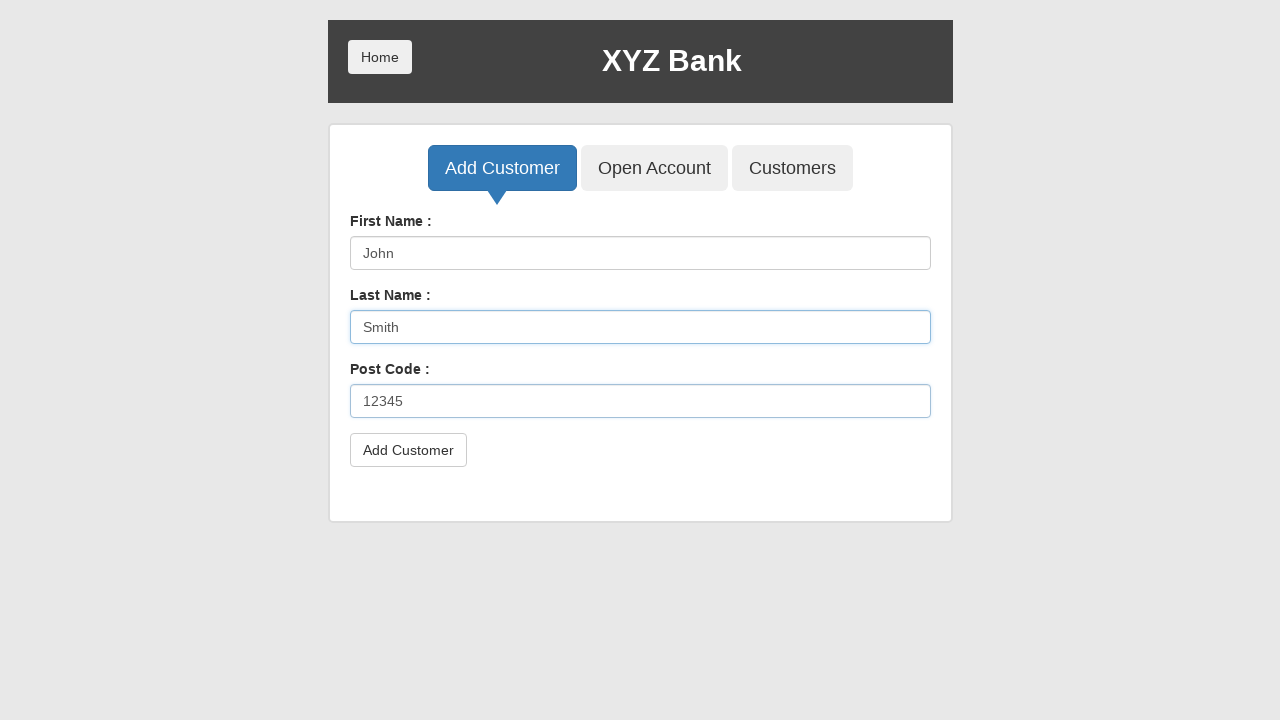

Clicked Add Customer button to submit the form at (408, 450) on button[type='submit']
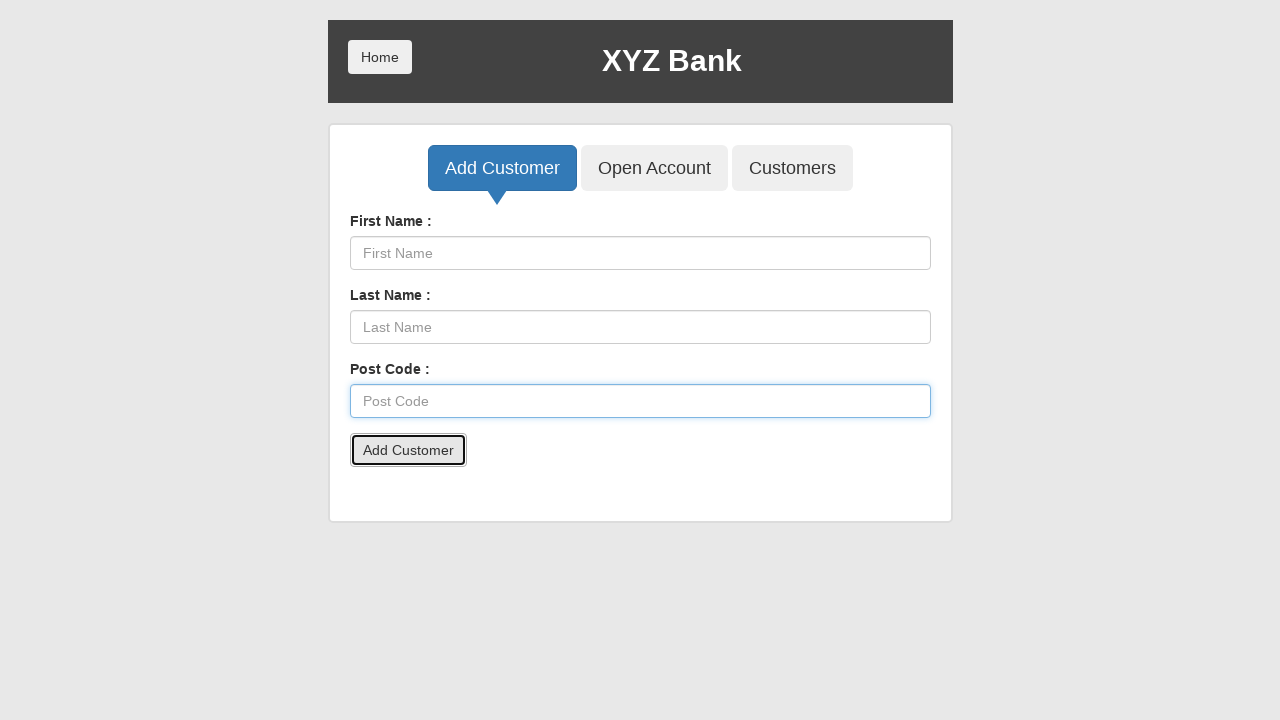

Set up dialog handler to accept success popup alert
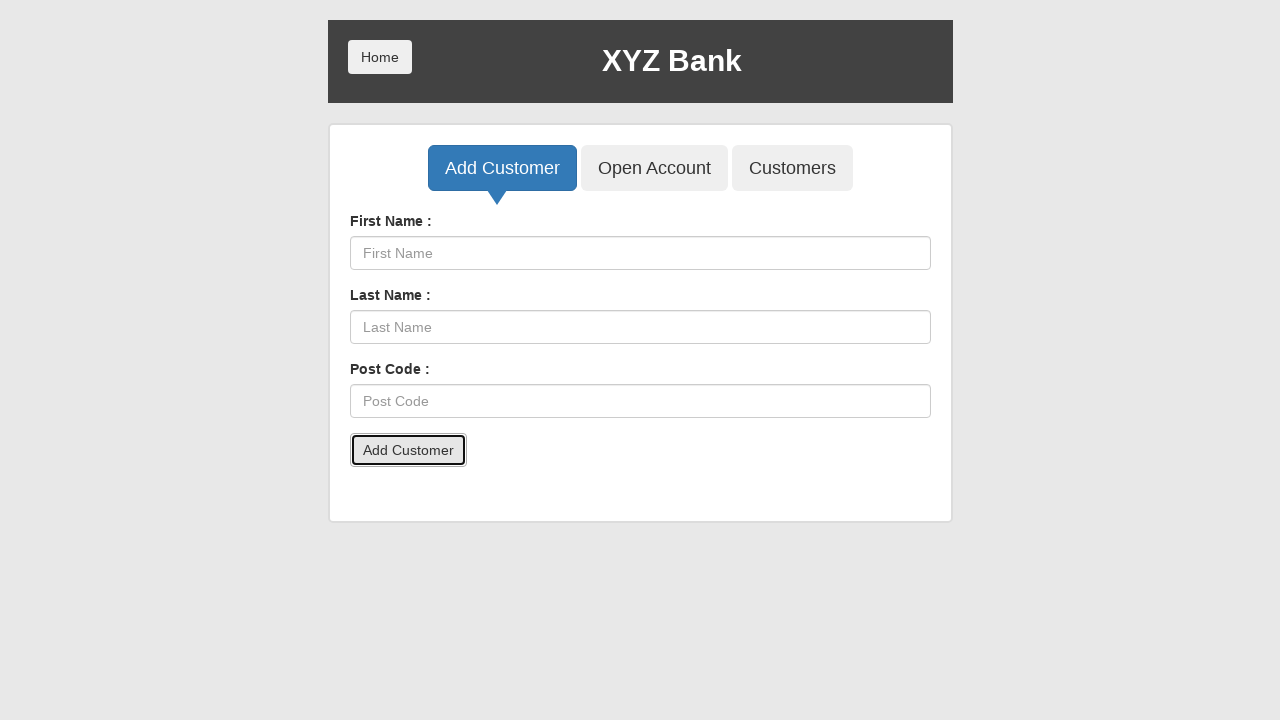

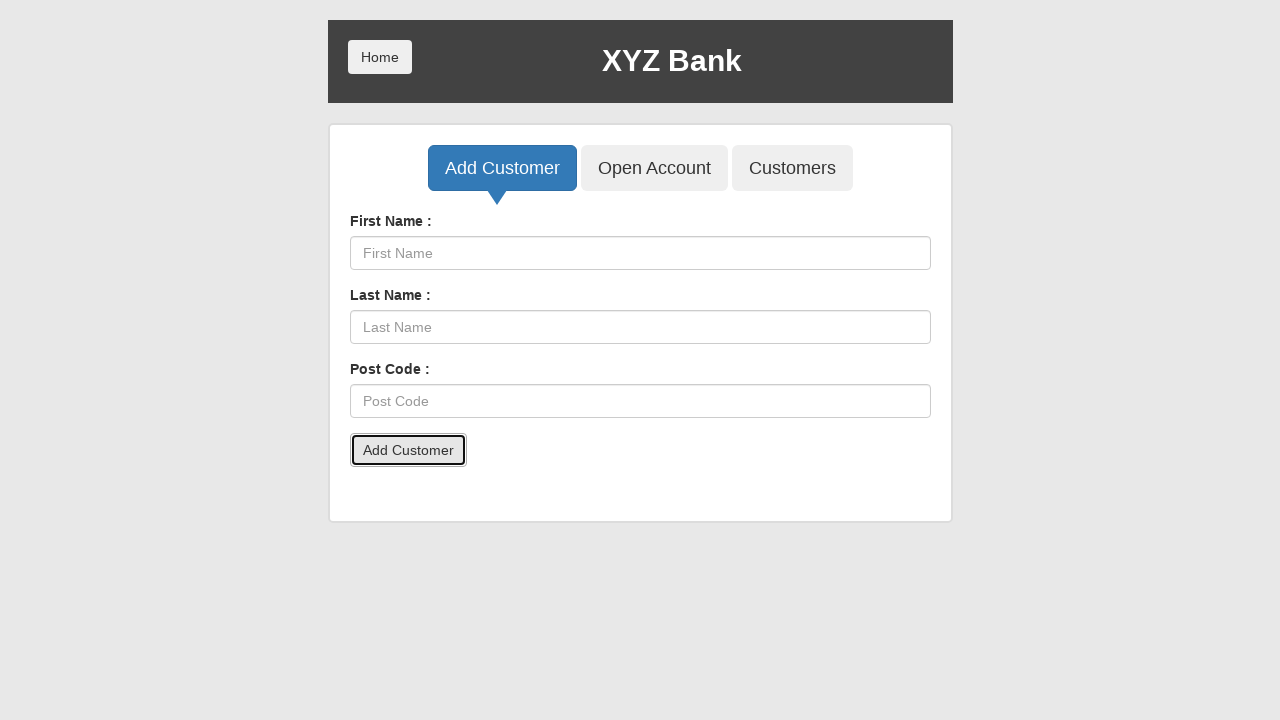